Navigates to the OrangeHRM login page and verifies that the page title is "OrangeHRM"

Starting URL: https://opensource-demo.orangehrmlive.com/web/index.php/auth/login

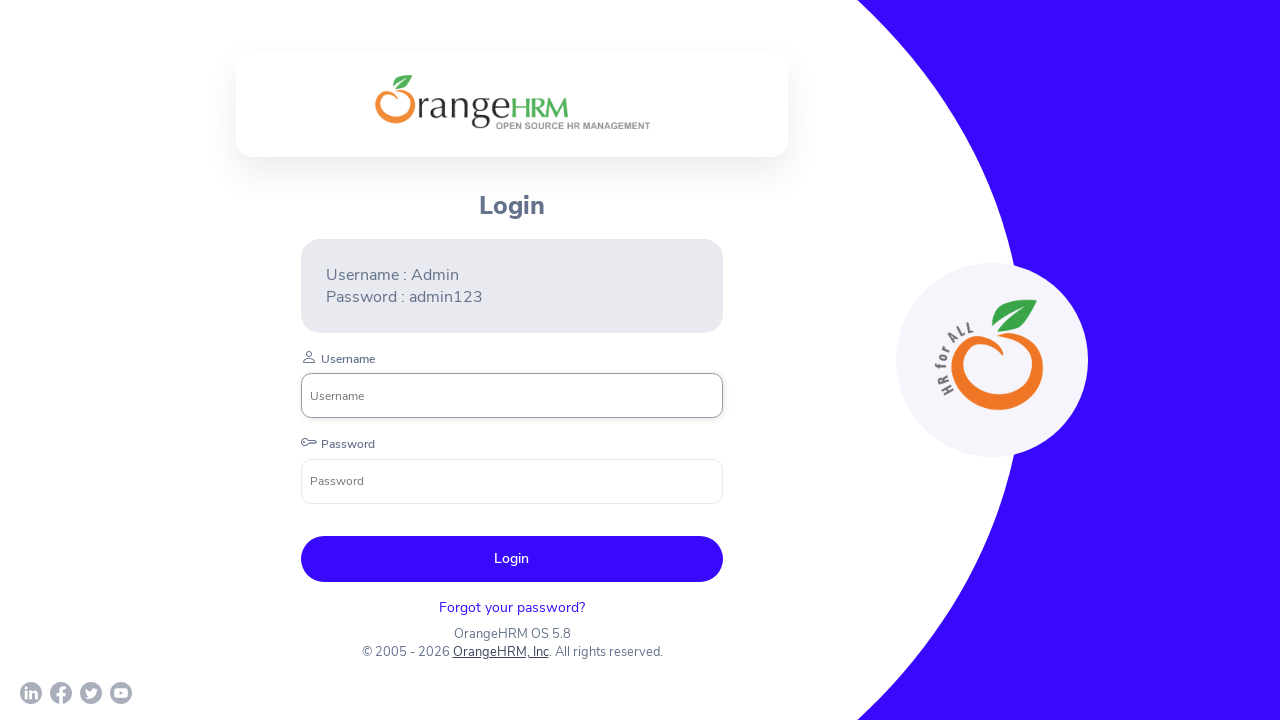

Navigated to OrangeHRM login page
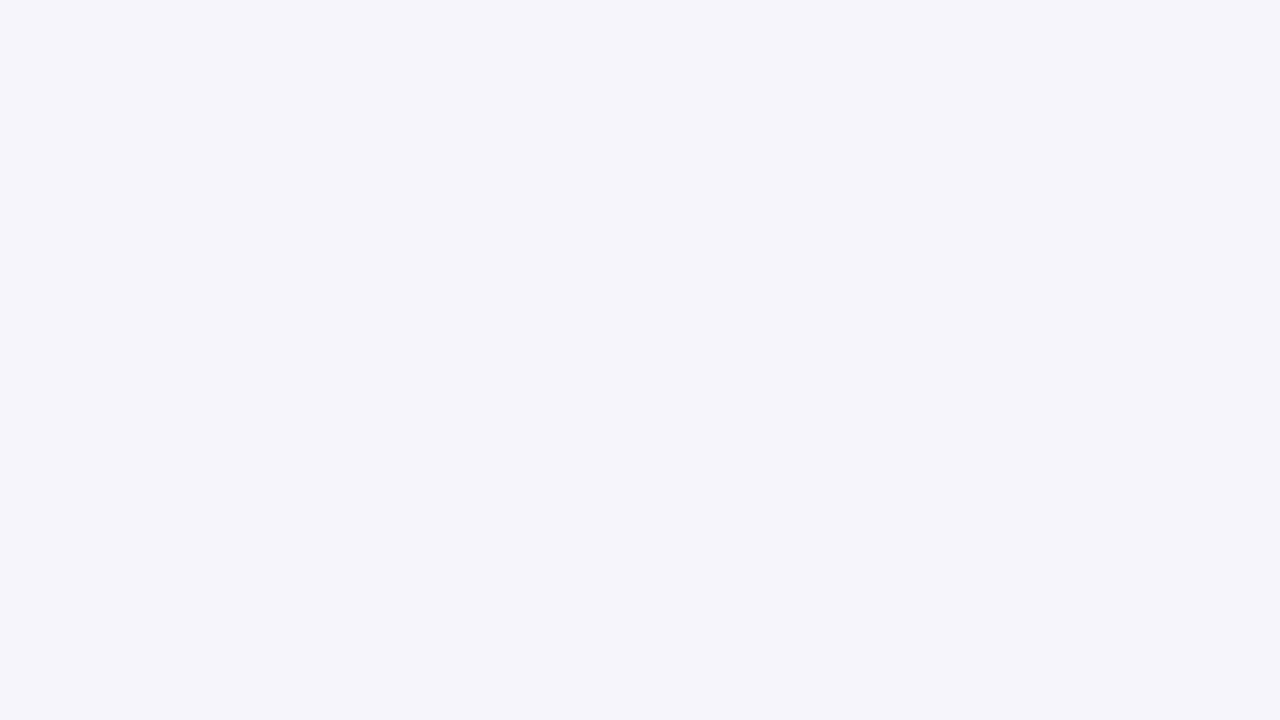

Verified page title is 'OrangeHRM'
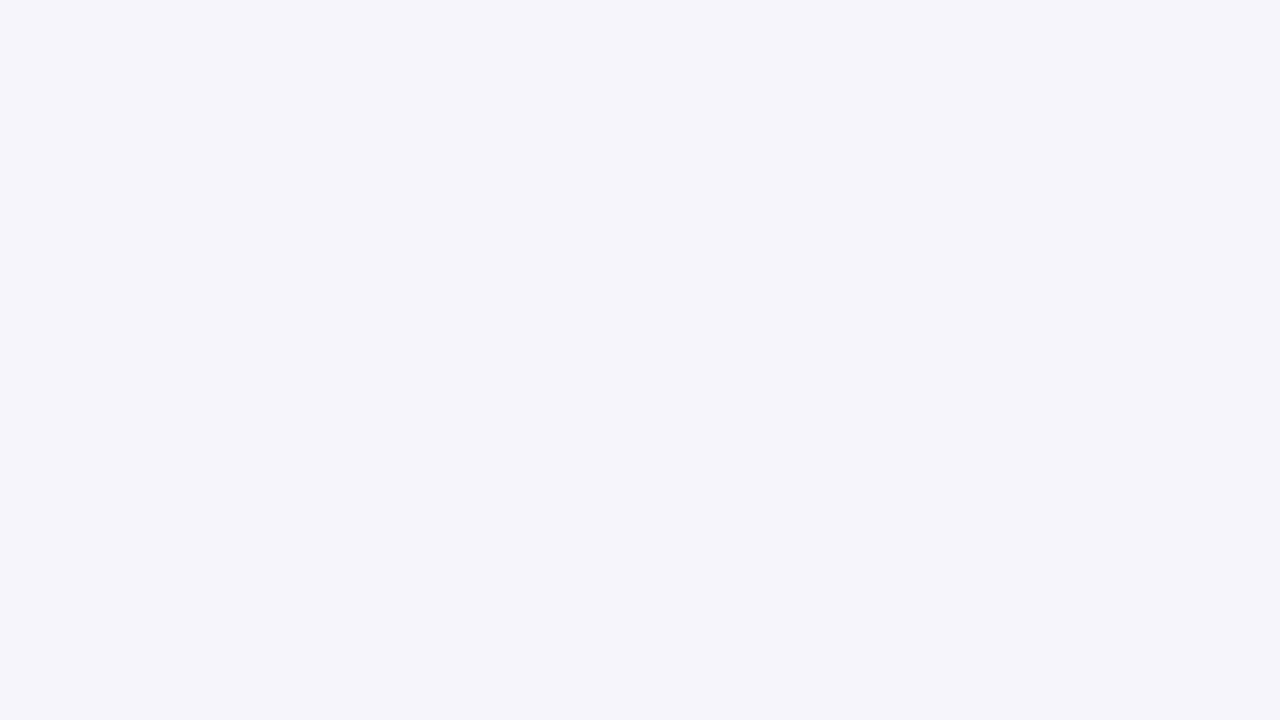

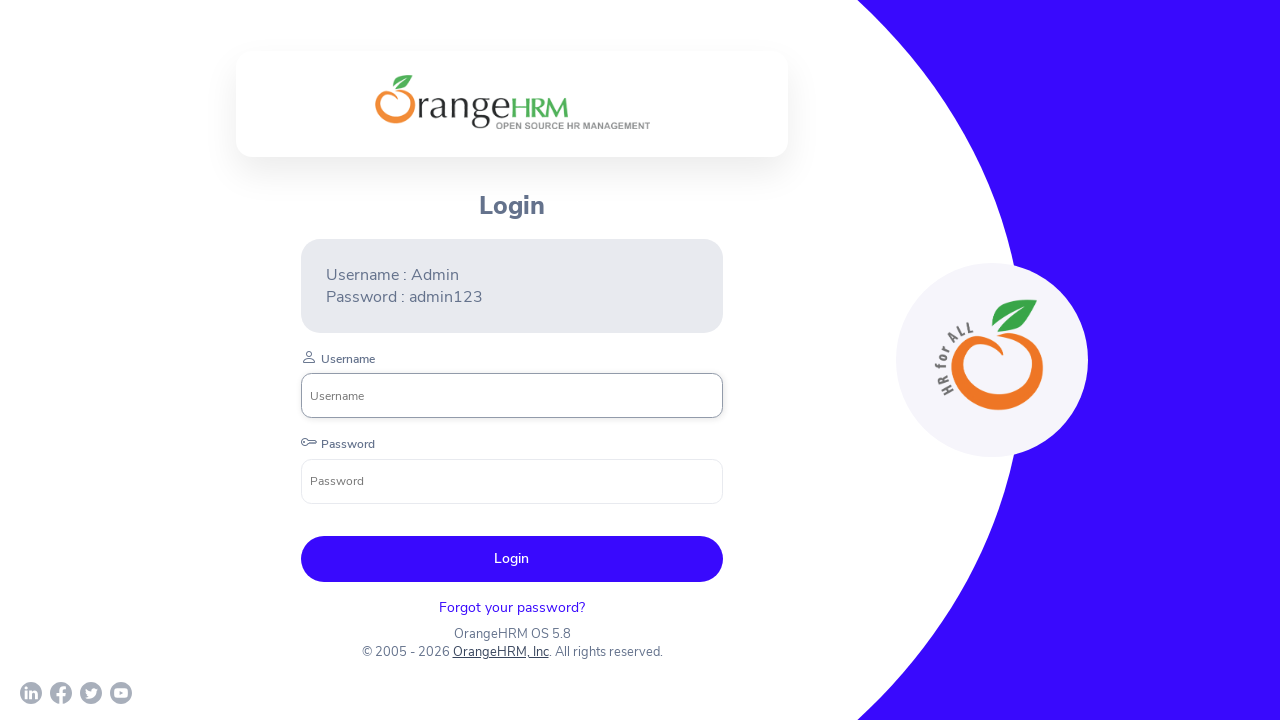